Tests that the Browse Languages page displays the correct table headers

Starting URL: https://99-bottles-of-beer.net/

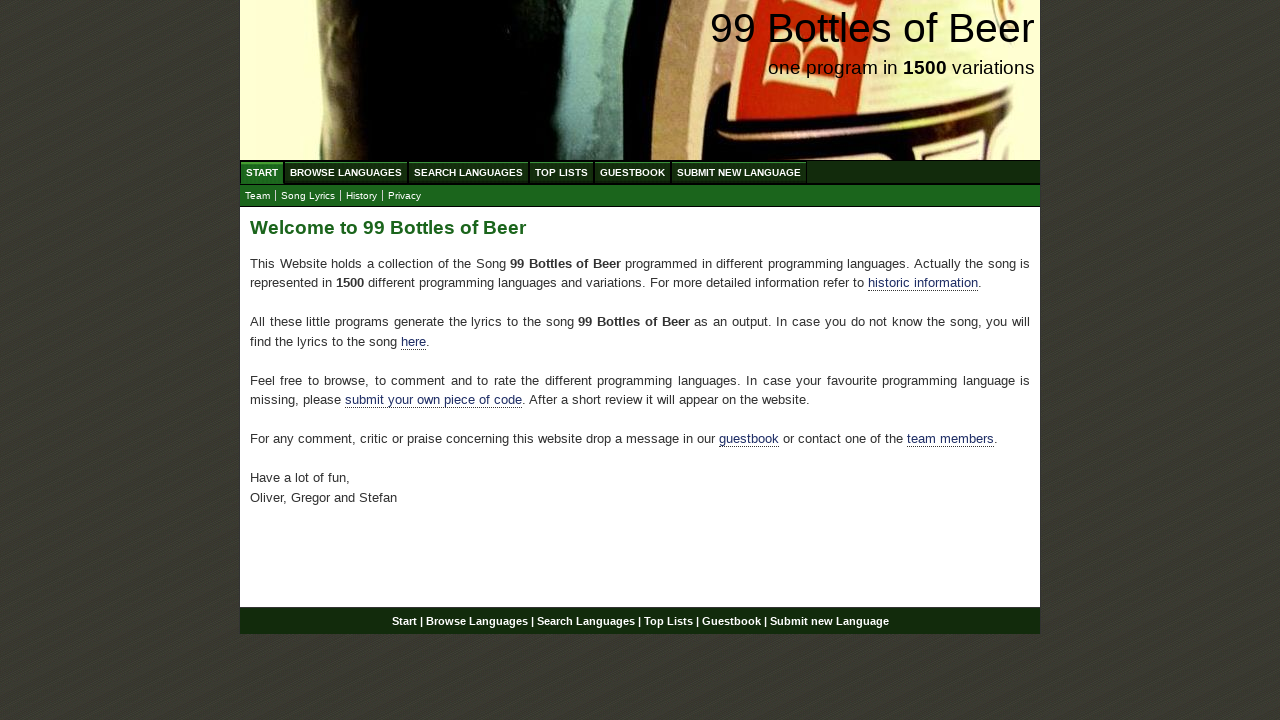

Clicked on Browse Languages menu link at (346, 172) on a[href='/abc.html']
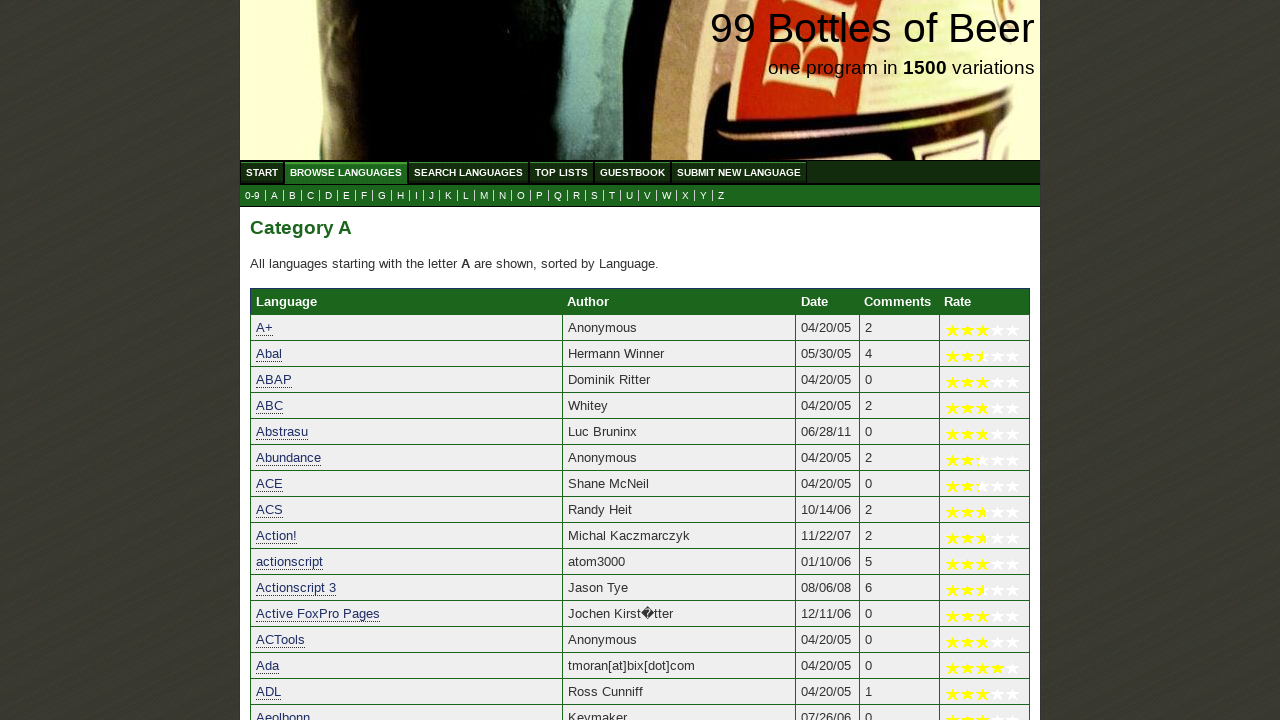

Table headers loaded on Browse Languages page
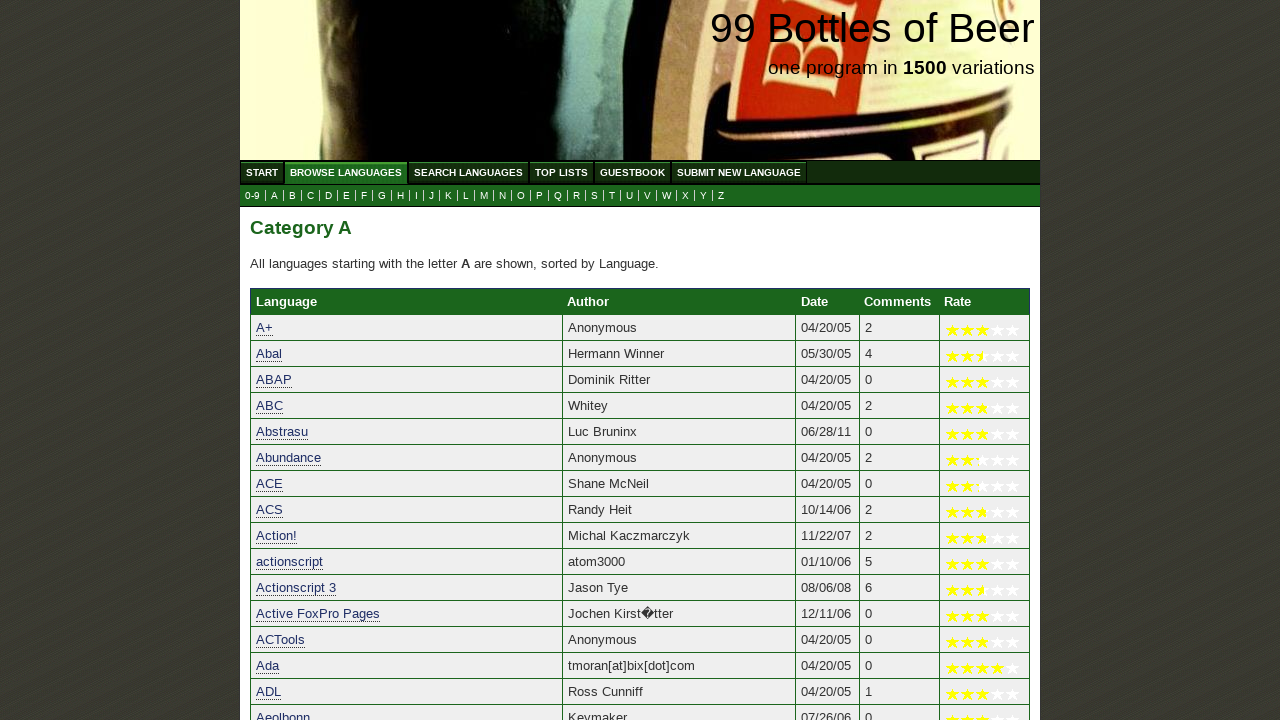

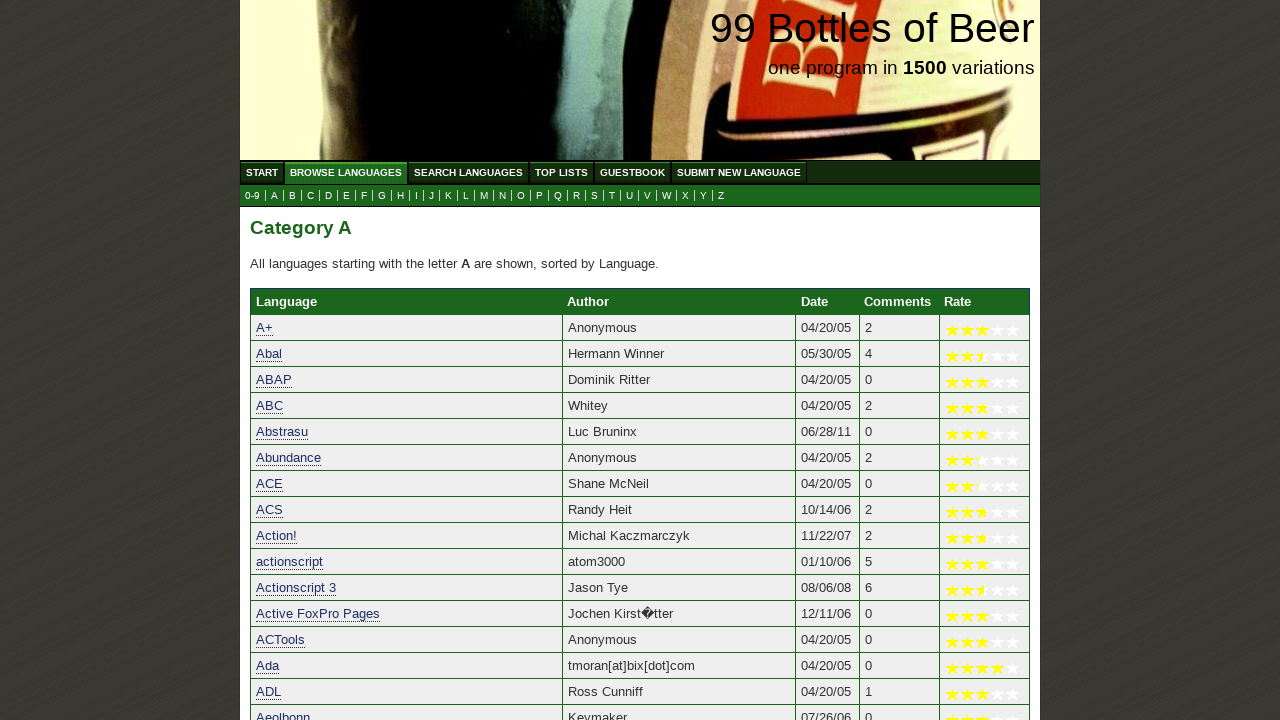